Tests dropdown selection functionality by selecting an option from a car selection dropdown using visible text

Starting URL: https://www.letskodeit.com/practice

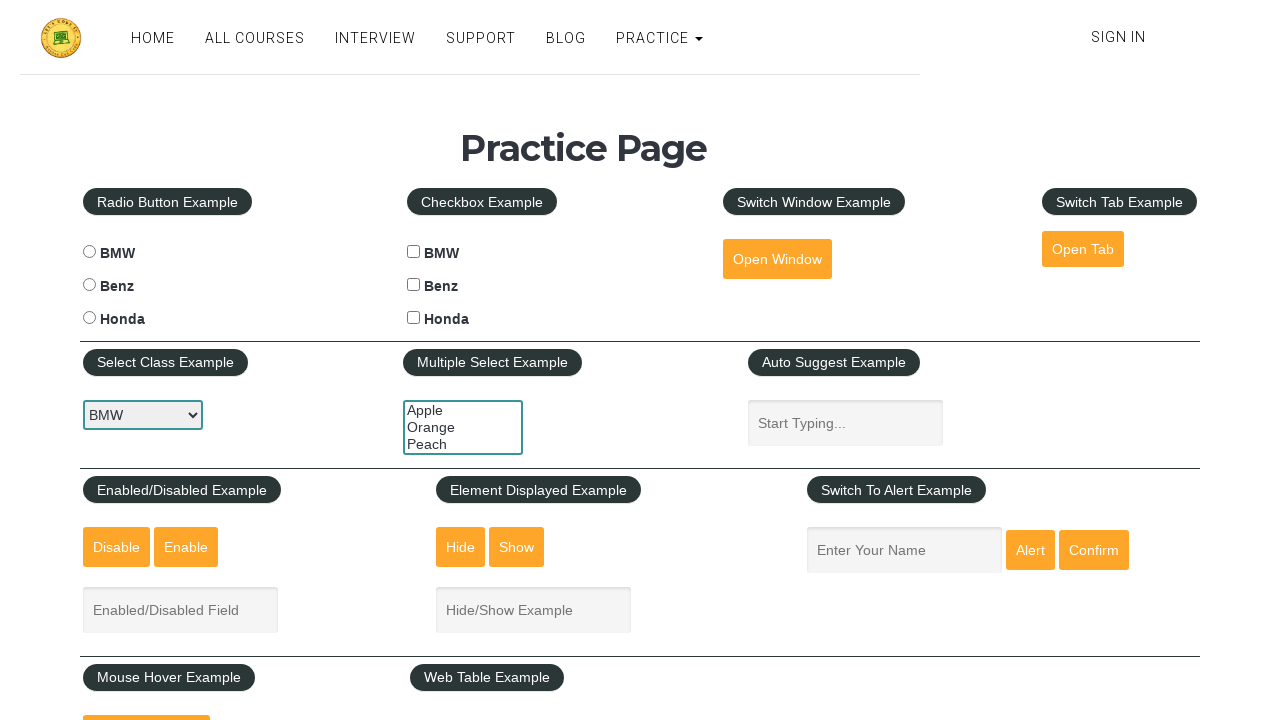

Navigated to practice page
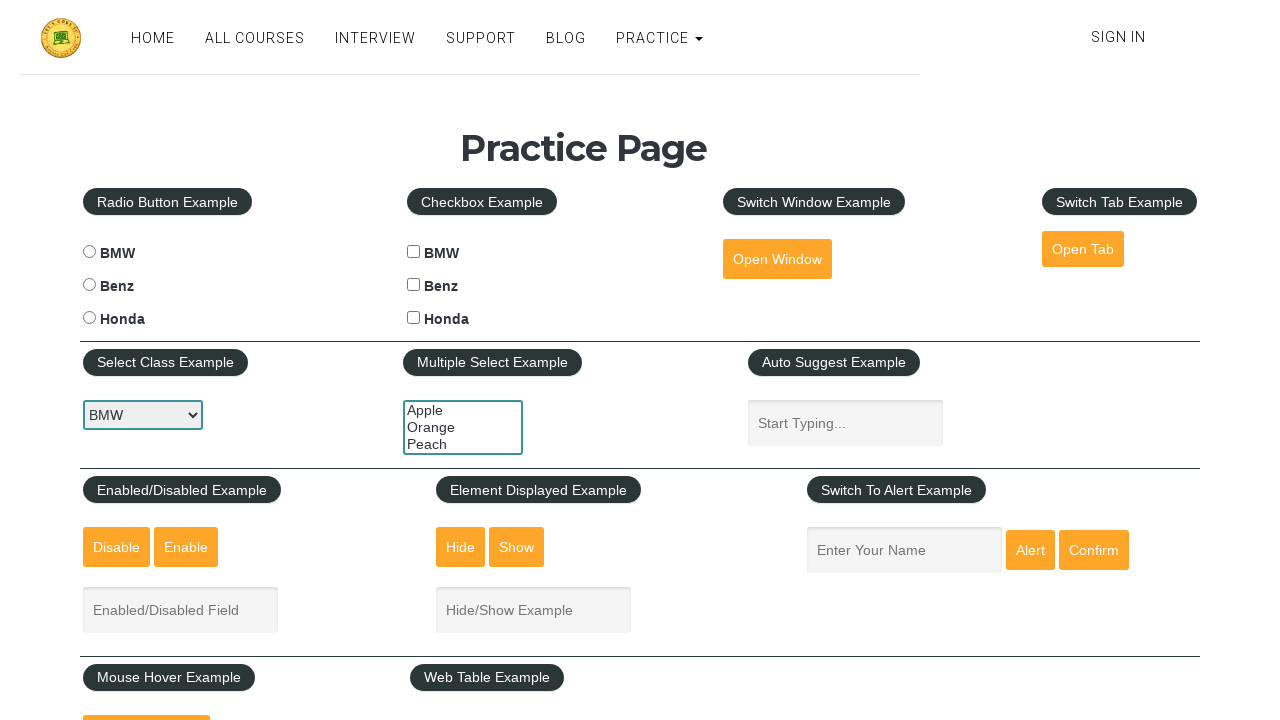

Selected 'Benz' from car selection dropdown on #carselect
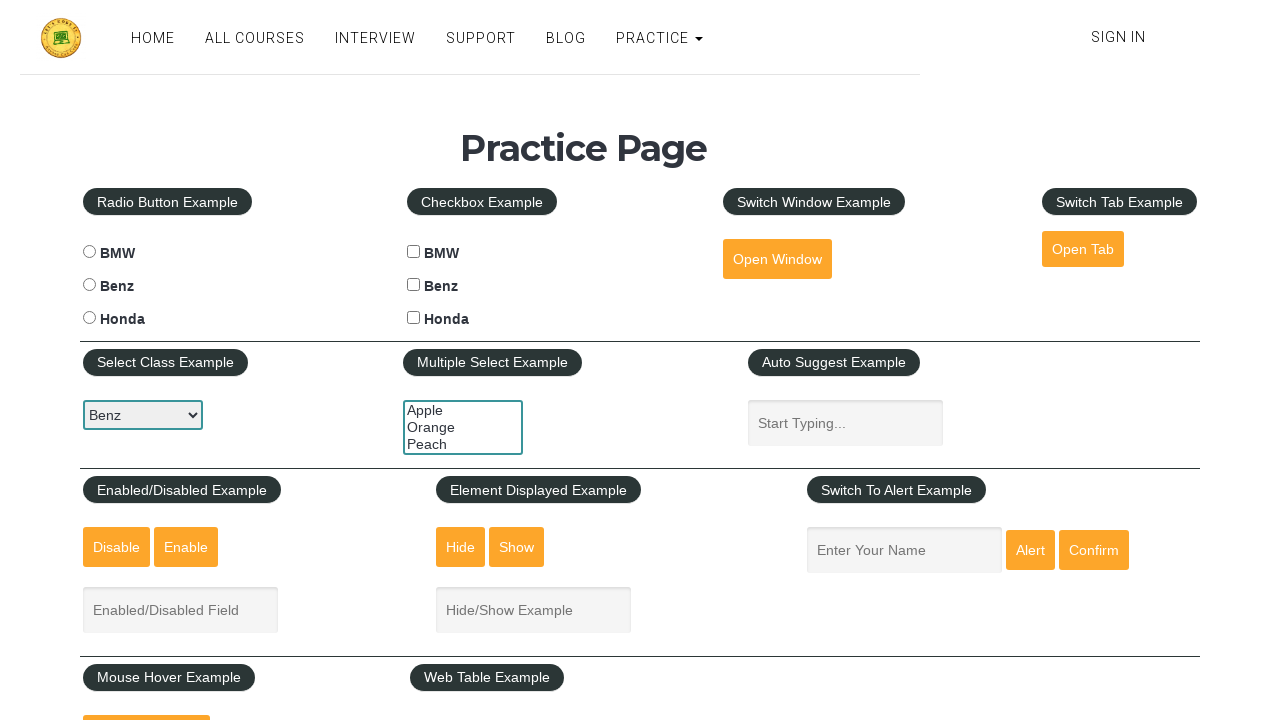

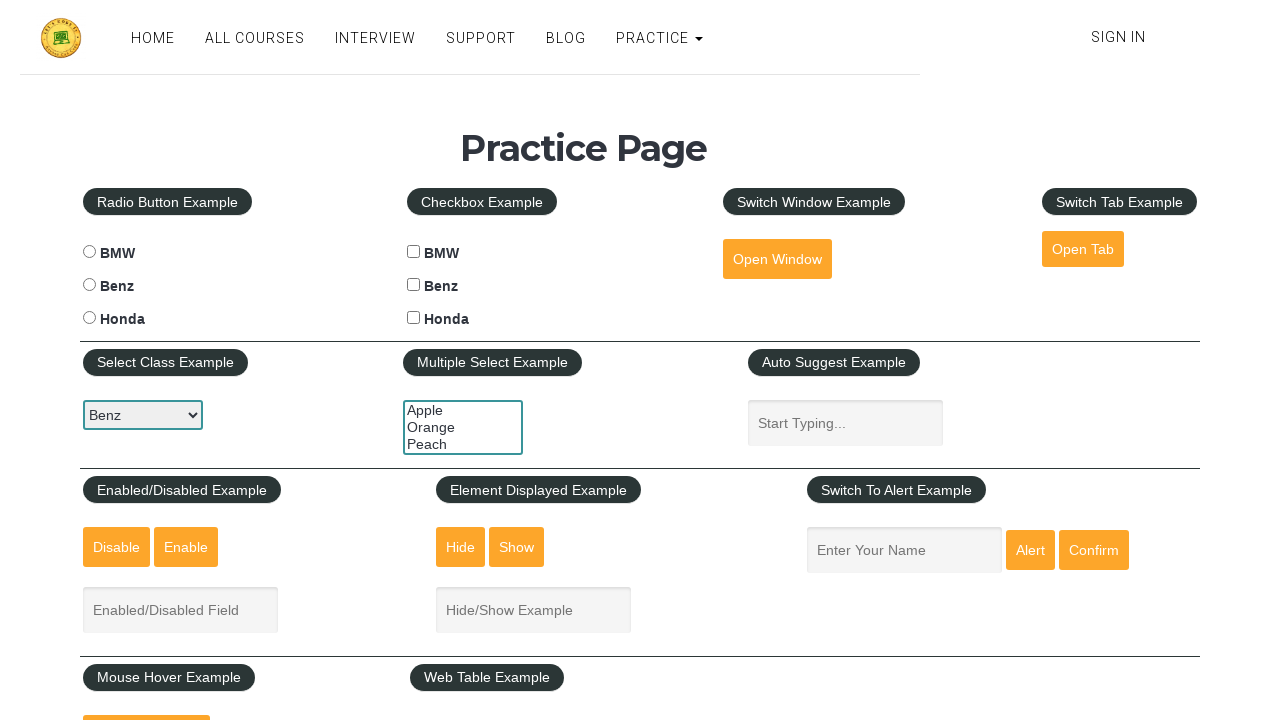